Tests adding a new doctor without a name to verify name validation error appears

Starting URL: https://ej2.syncfusion.com/showcase/angular/appointmentplanner/#/dashboard

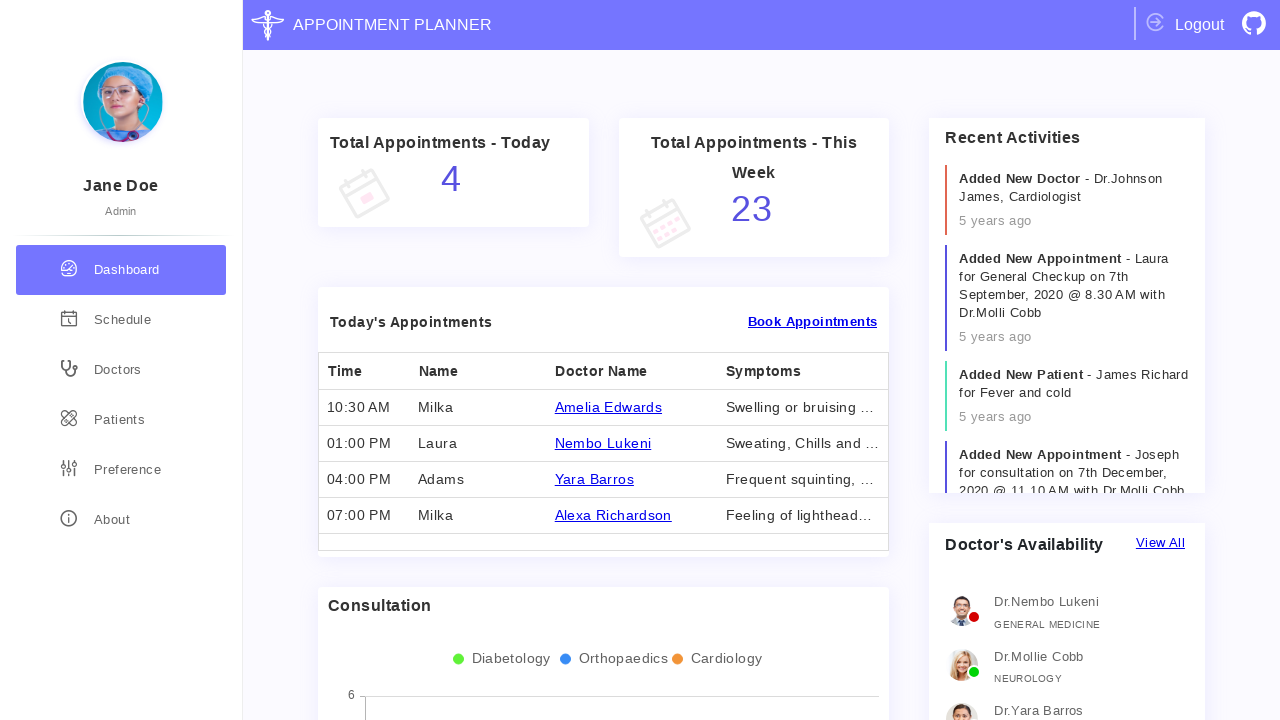

Clicked on doctors section at (121, 370) on div.doctors
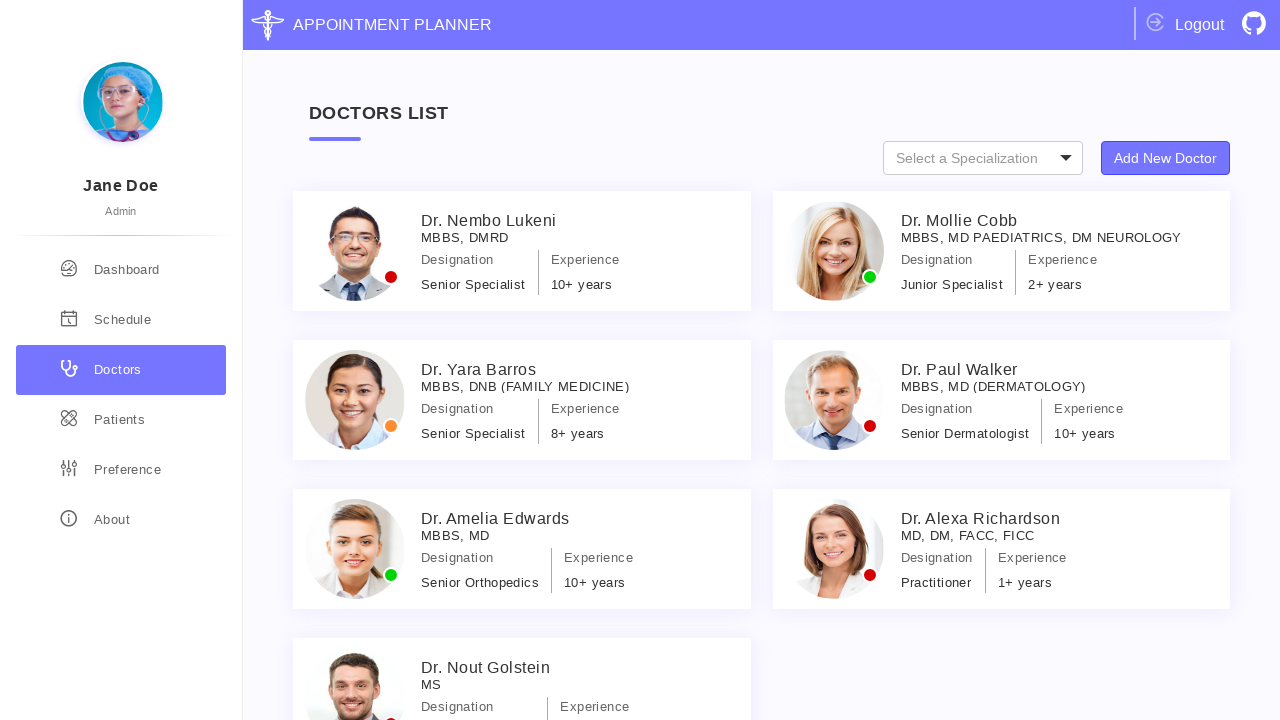

Clicked 'Add New Doctor' button to open form at (1166, 158) on xpath=//button[text()='Add New Doctor']
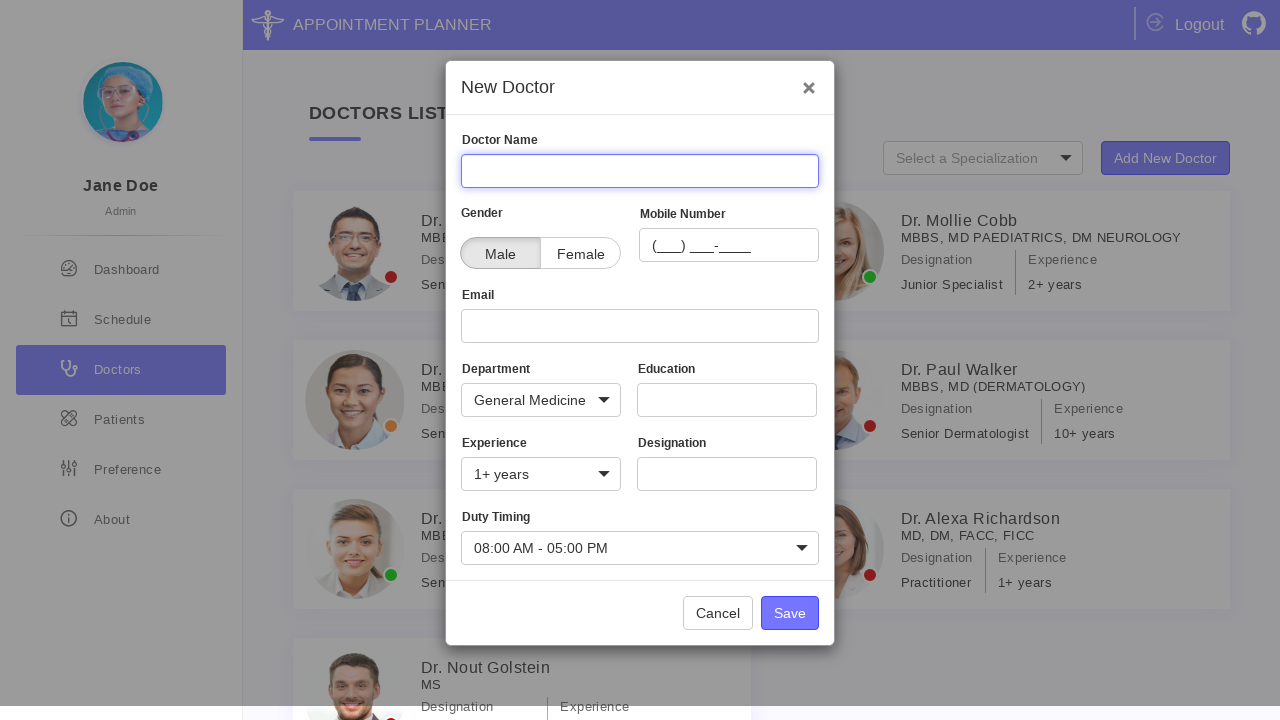

Filled Education field with 'University' on input[name='Education']
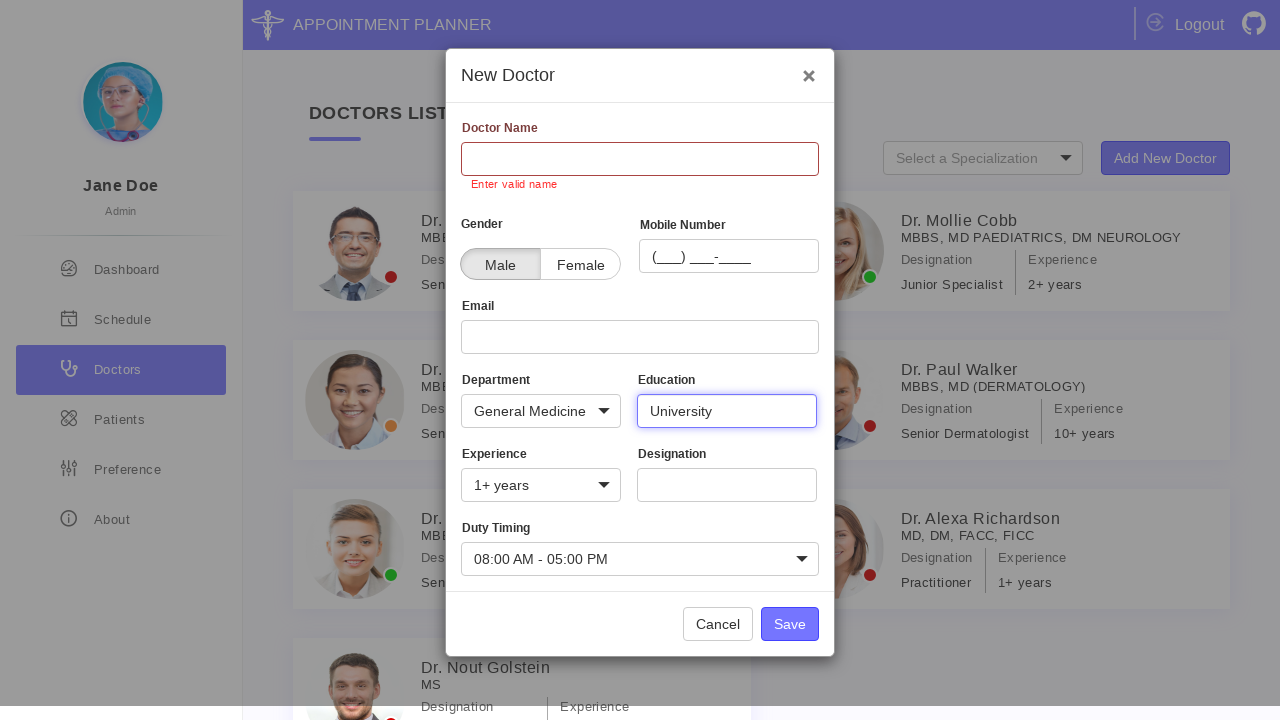

Filled Email field with 'Andrey@gmail.com' on input[name='Email']
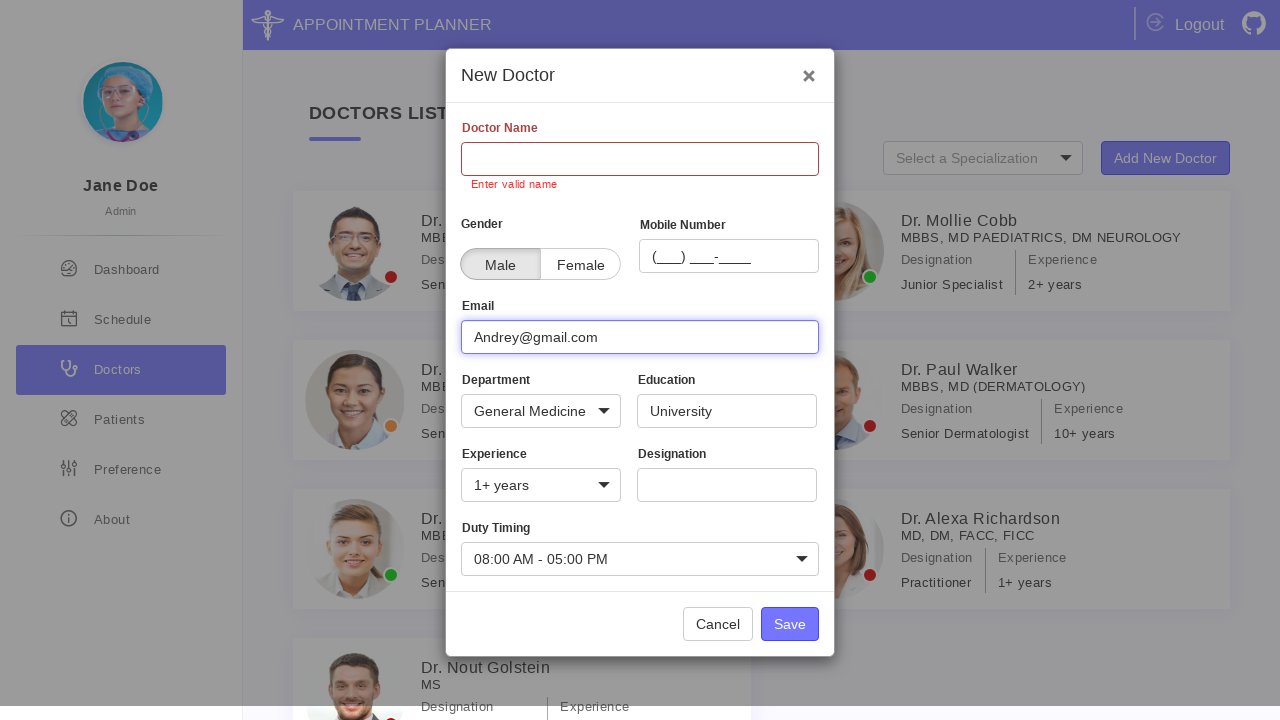

Filled Mobile field with '9999999999' on #DoctorMobile
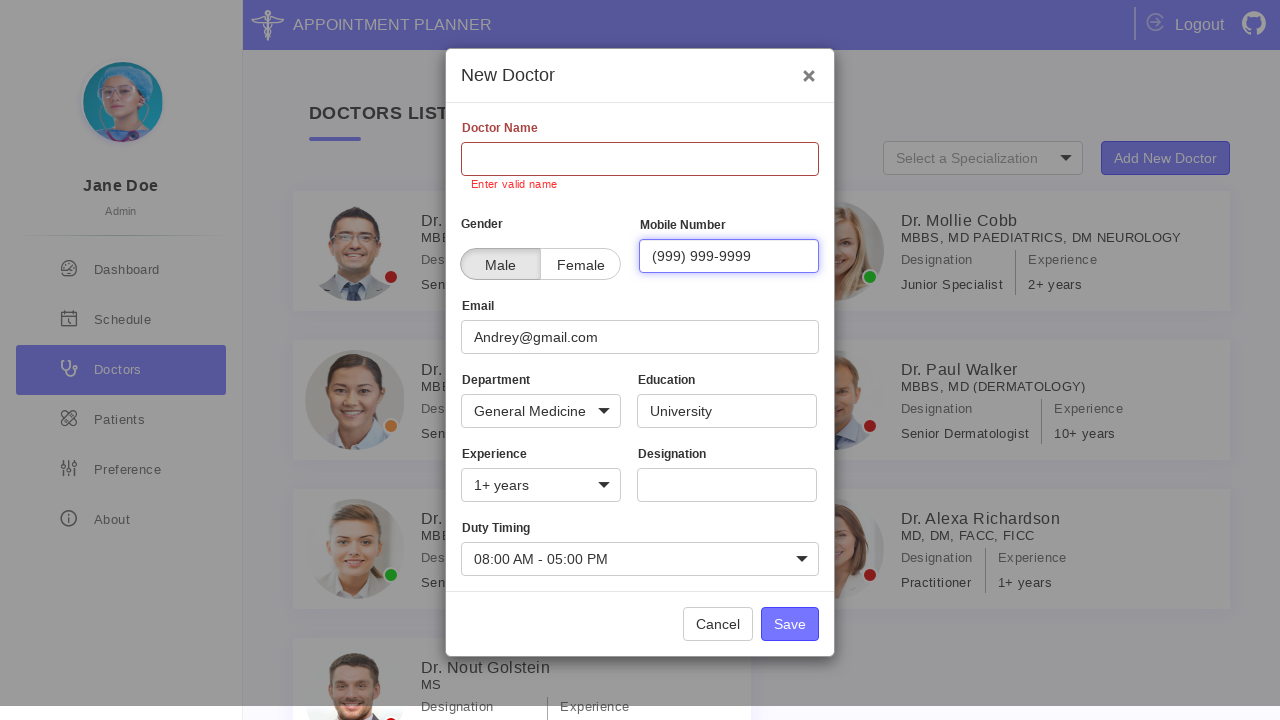

Clicked Save button to attempt adding doctor without name at (790, 624) on xpath=//button[text()='Save']
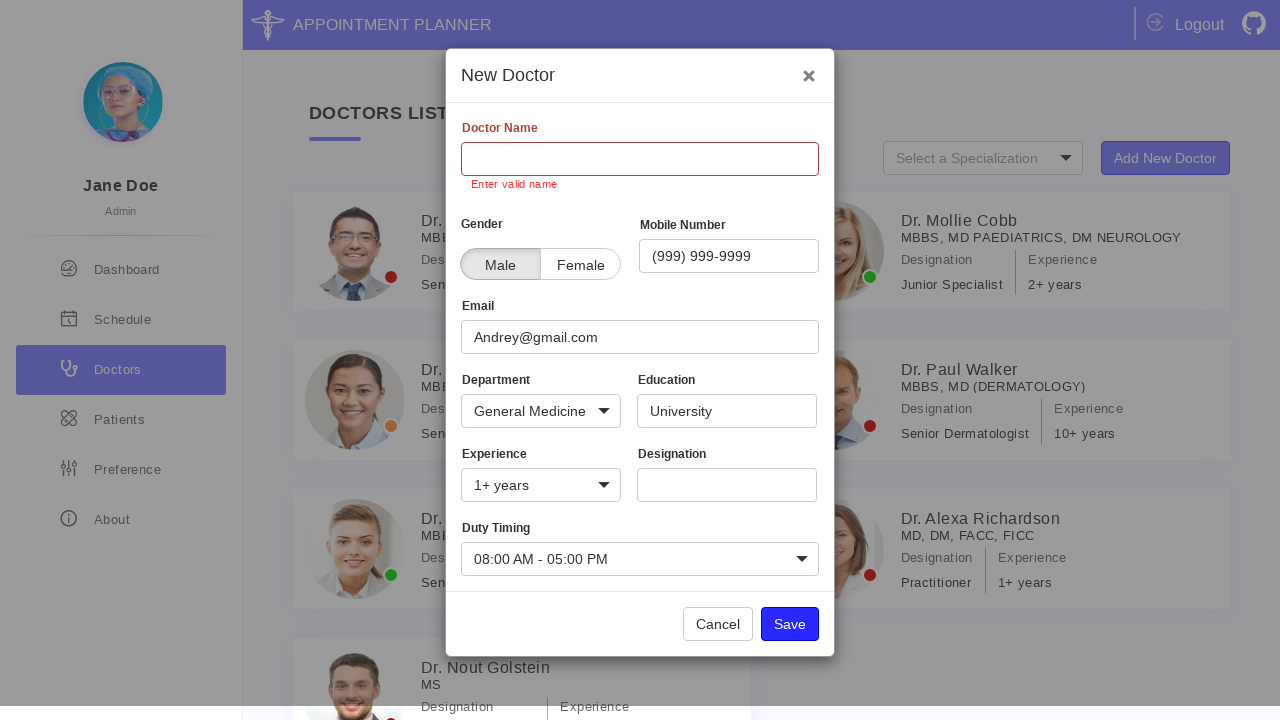

Name validation error appeared
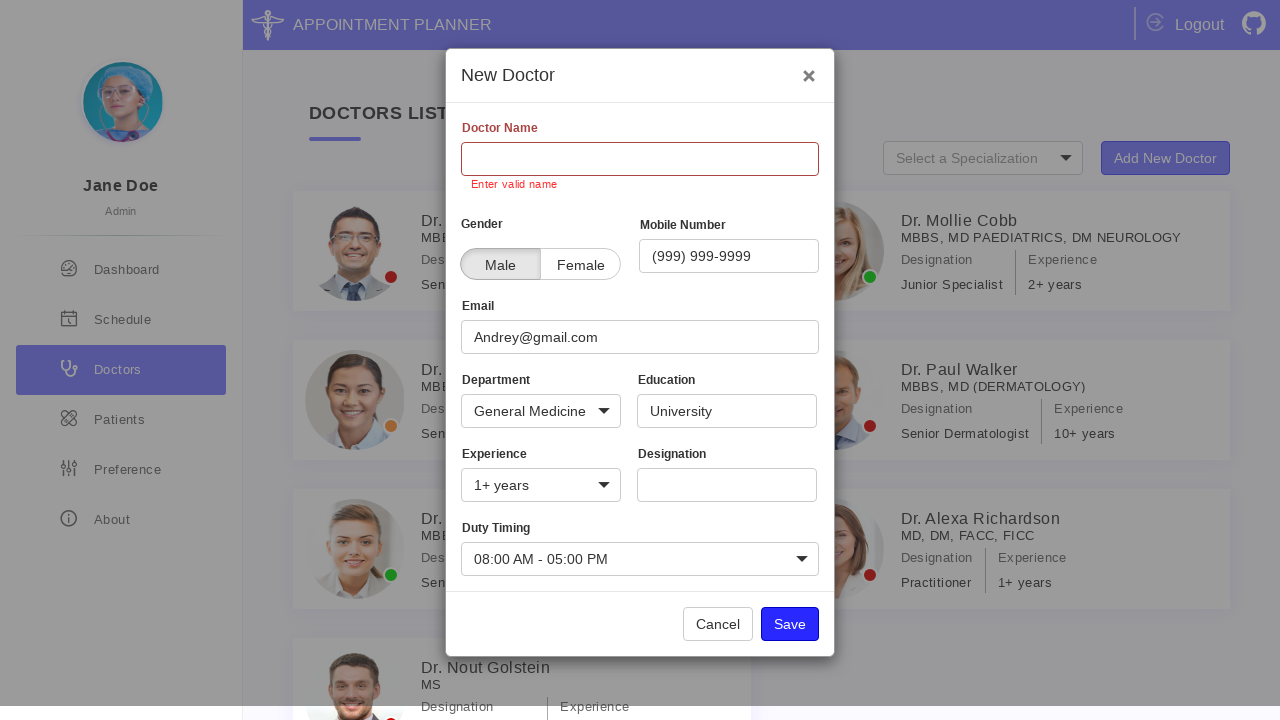

Closed the add doctor dialog at (804, 69) on xpath=/html/body/div[2]/ejs-dialog/div[1]/button
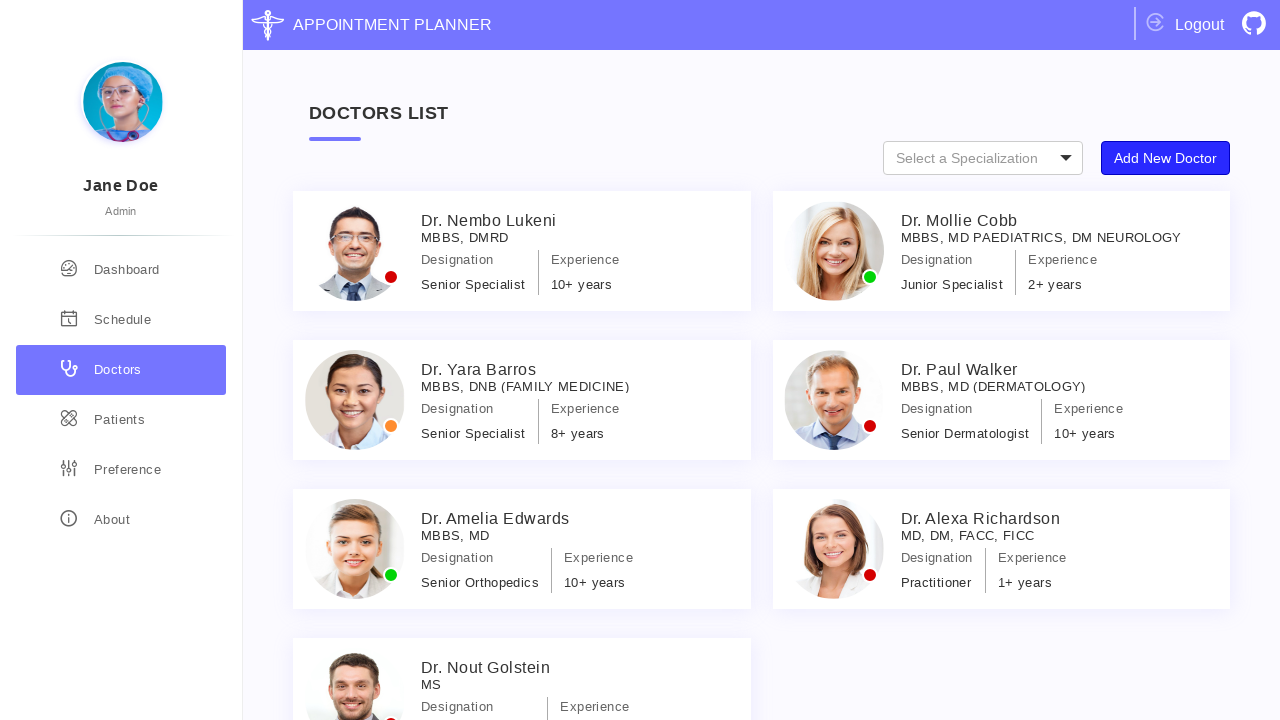

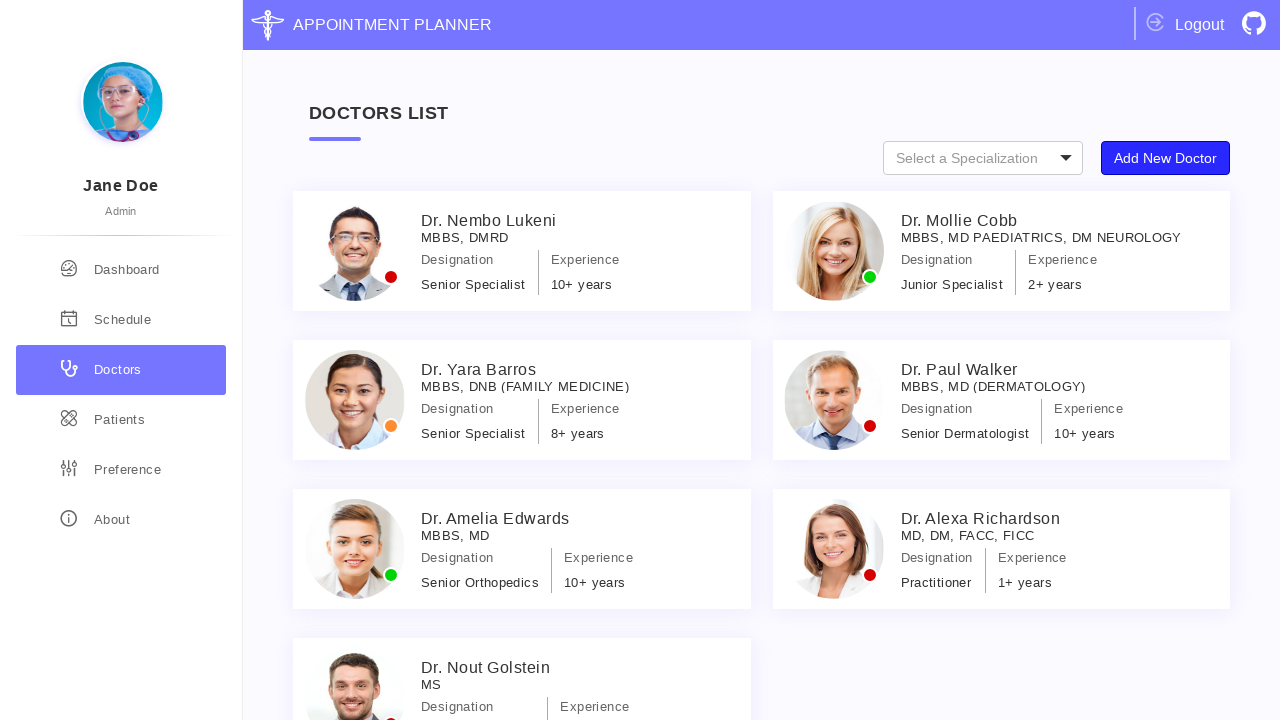